Verifies that the sign in submit button is visible and clickable

Starting URL: https://app.caterorange.com/

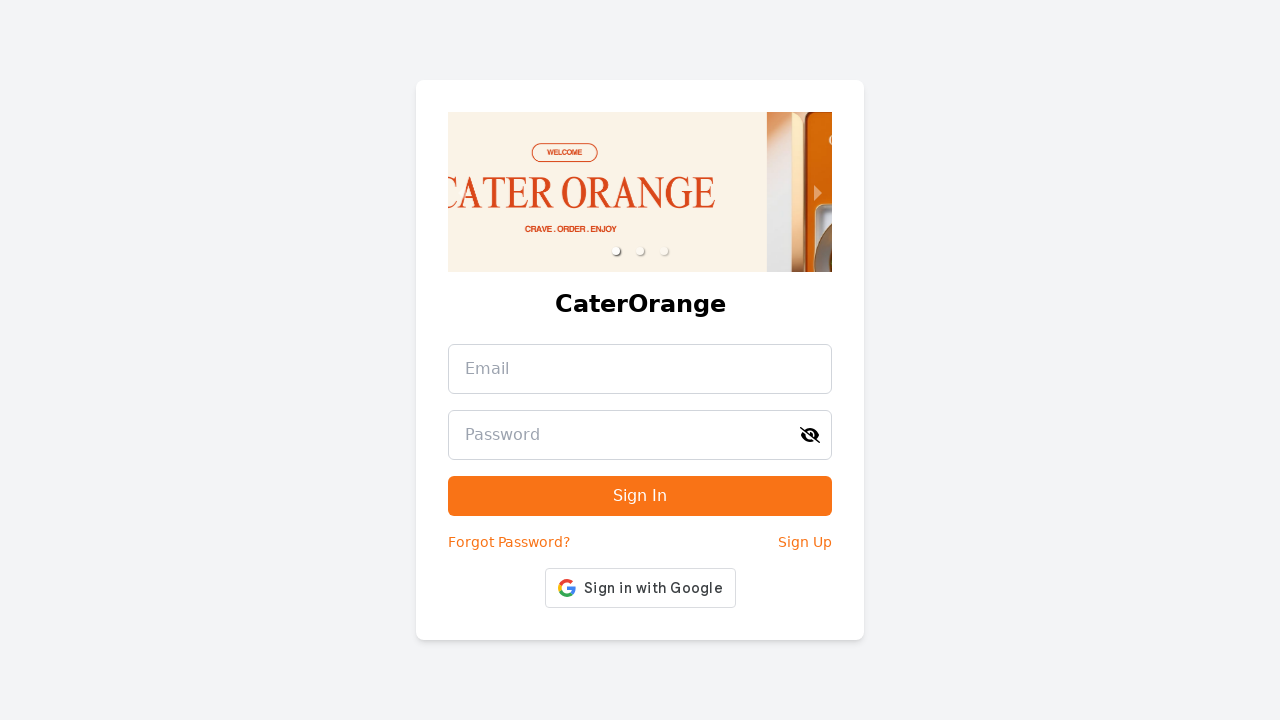

Navigated to https://app.caterorange.com/
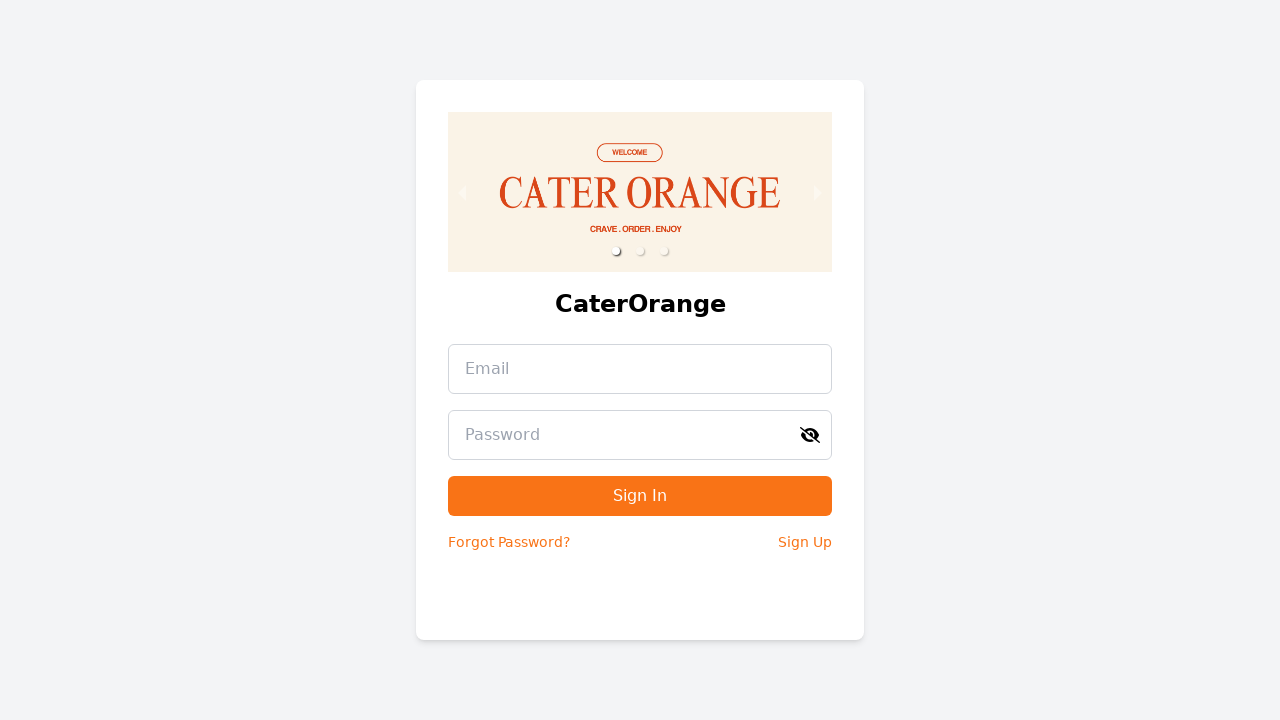

Verified that the sign in submit button is visible
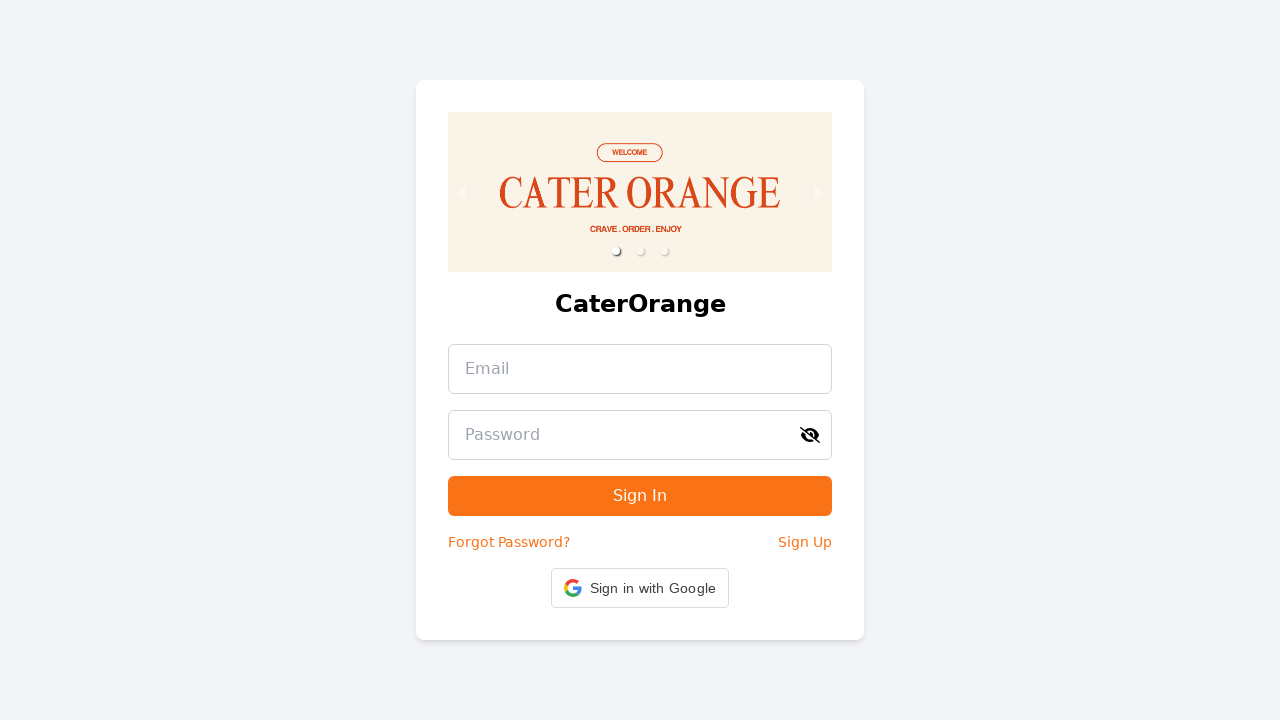

Verified that the sign in submit button is enabled/clickable
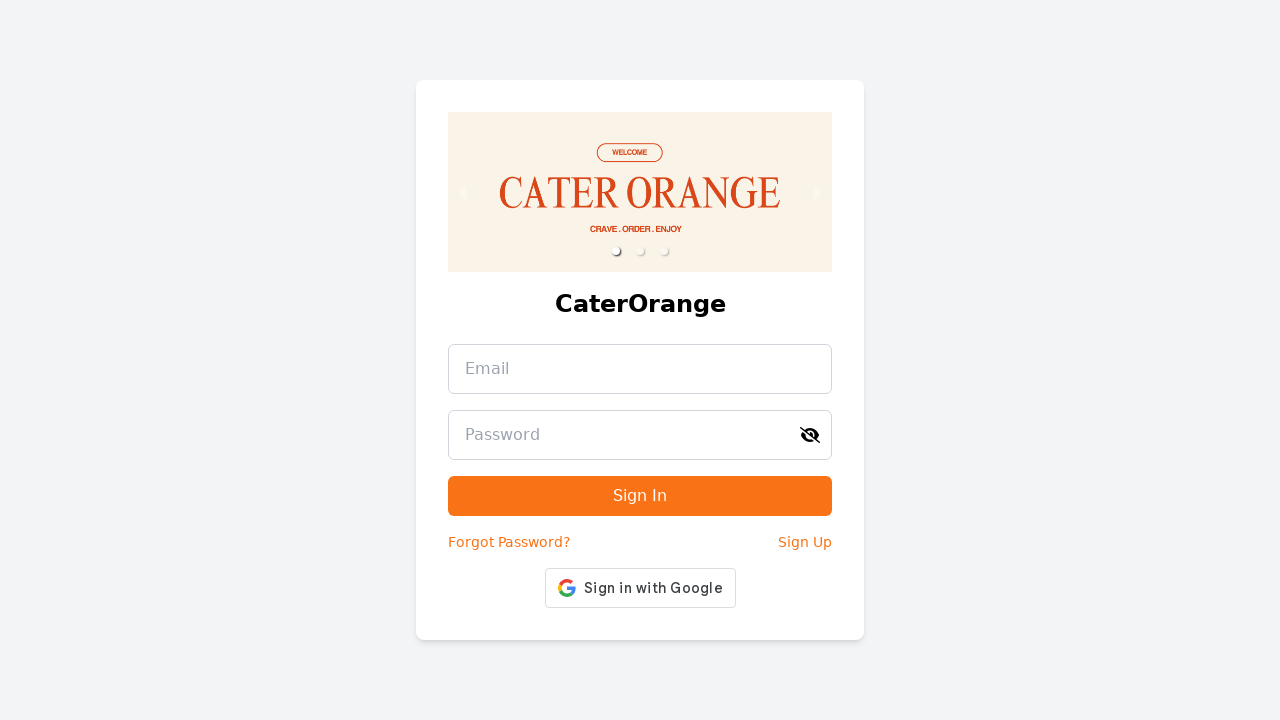

Clicked the sign in submit button at (640, 496) on [type="submit"]
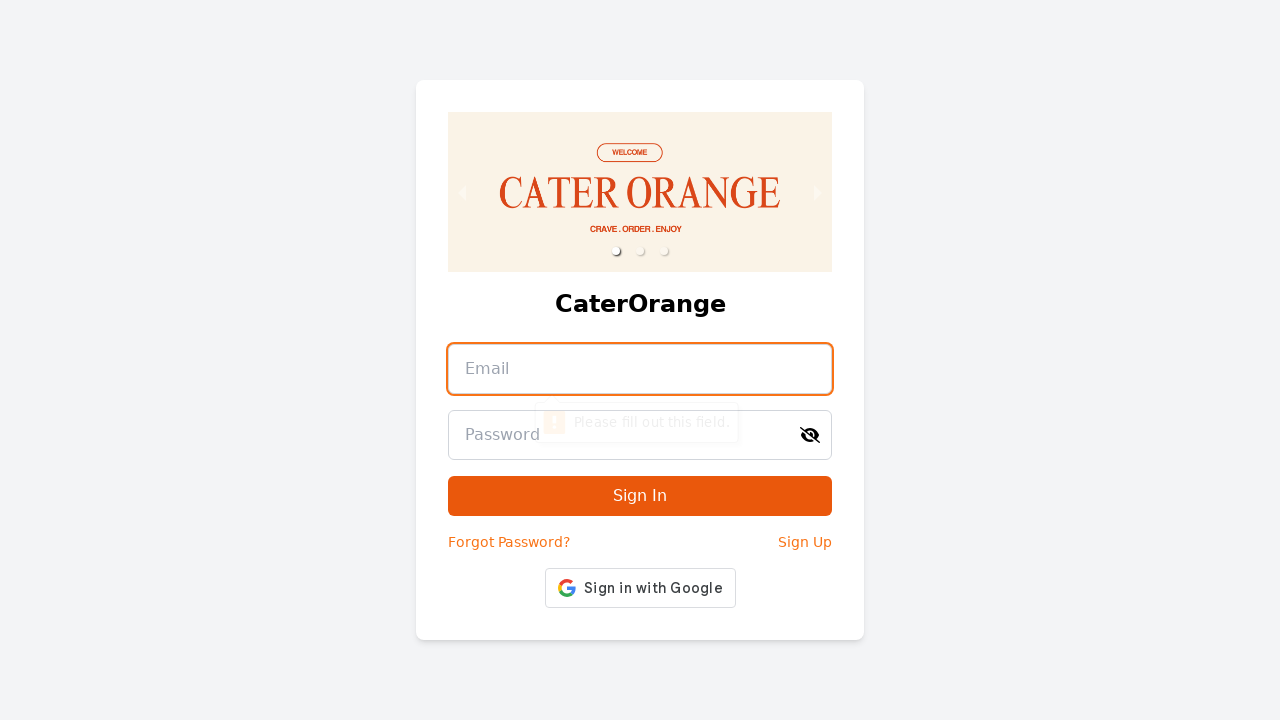

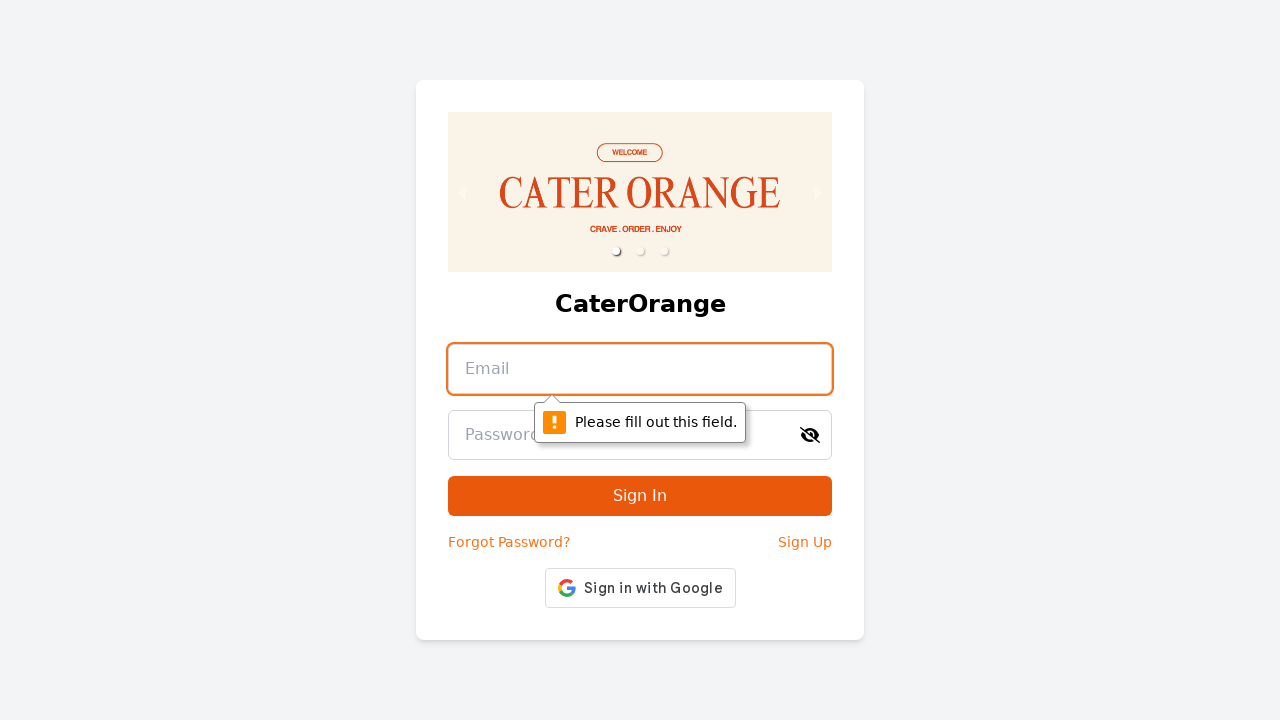